Verifies that the "About Us" link is displayed in the top menu of the VyTrack website

Starting URL: https://vytrack.com/

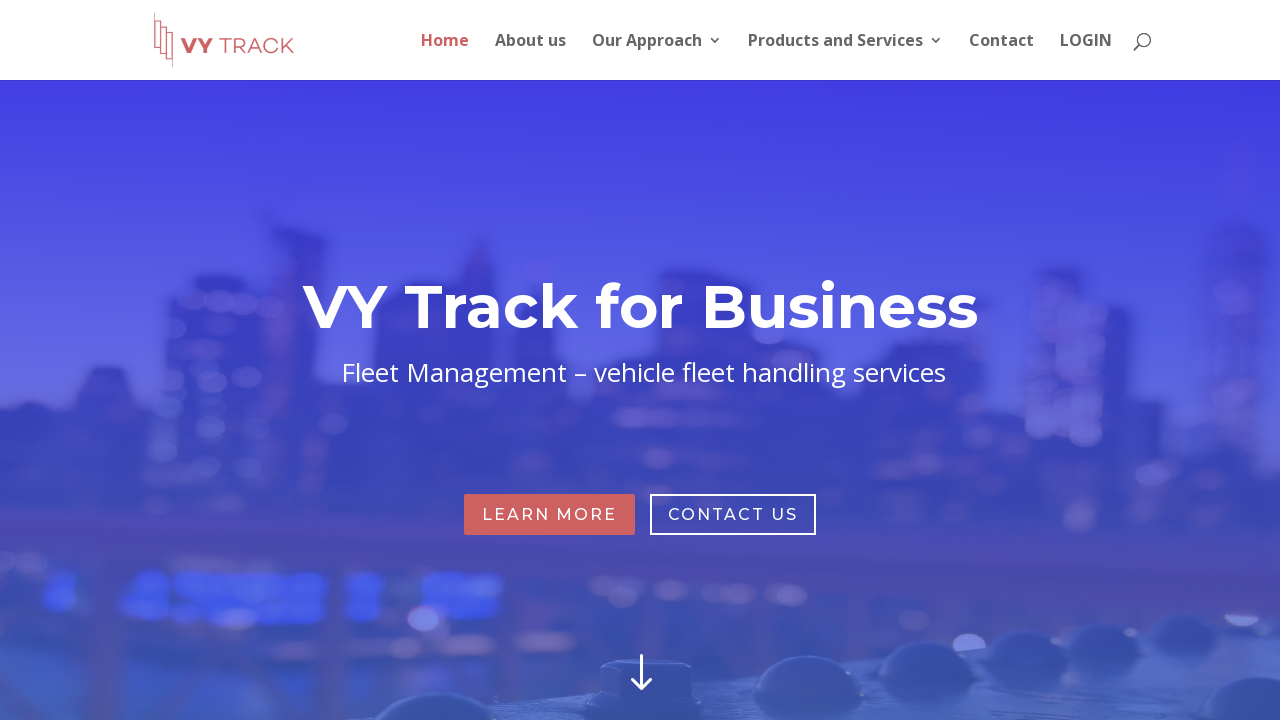

Navigated to VyTrack website at https://vytrack.com/
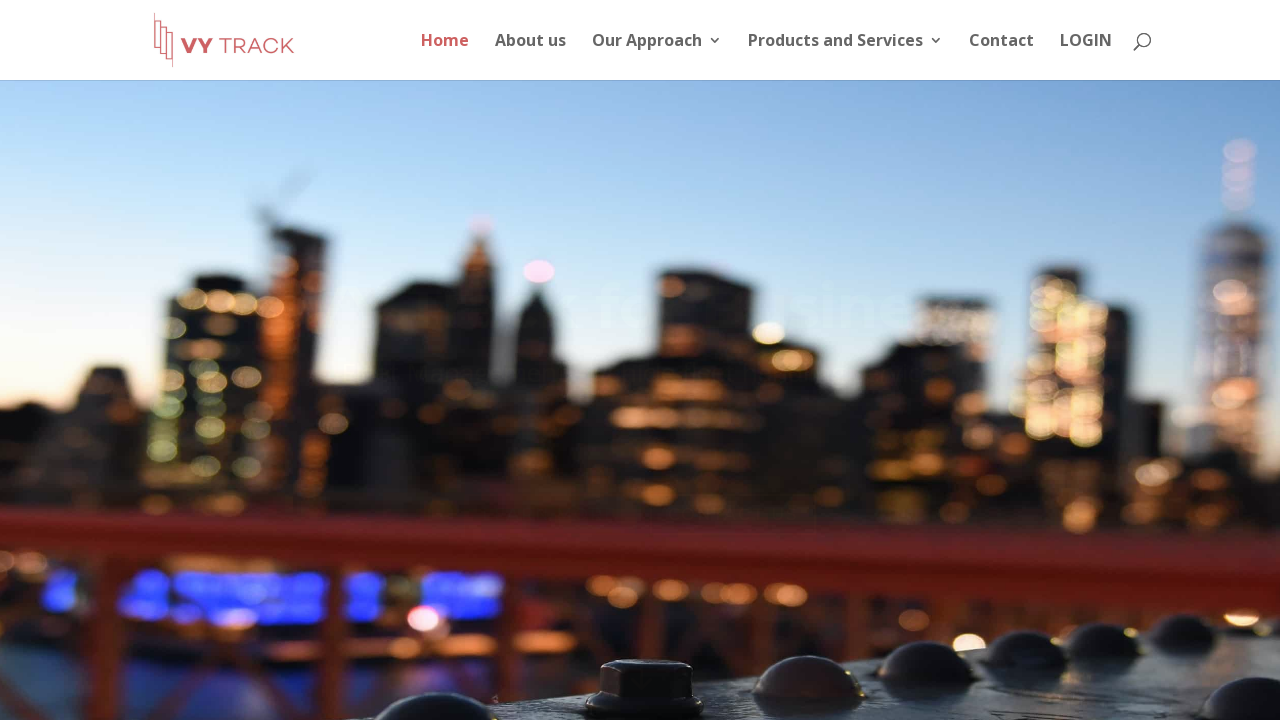

Located the About Us link in the top menu
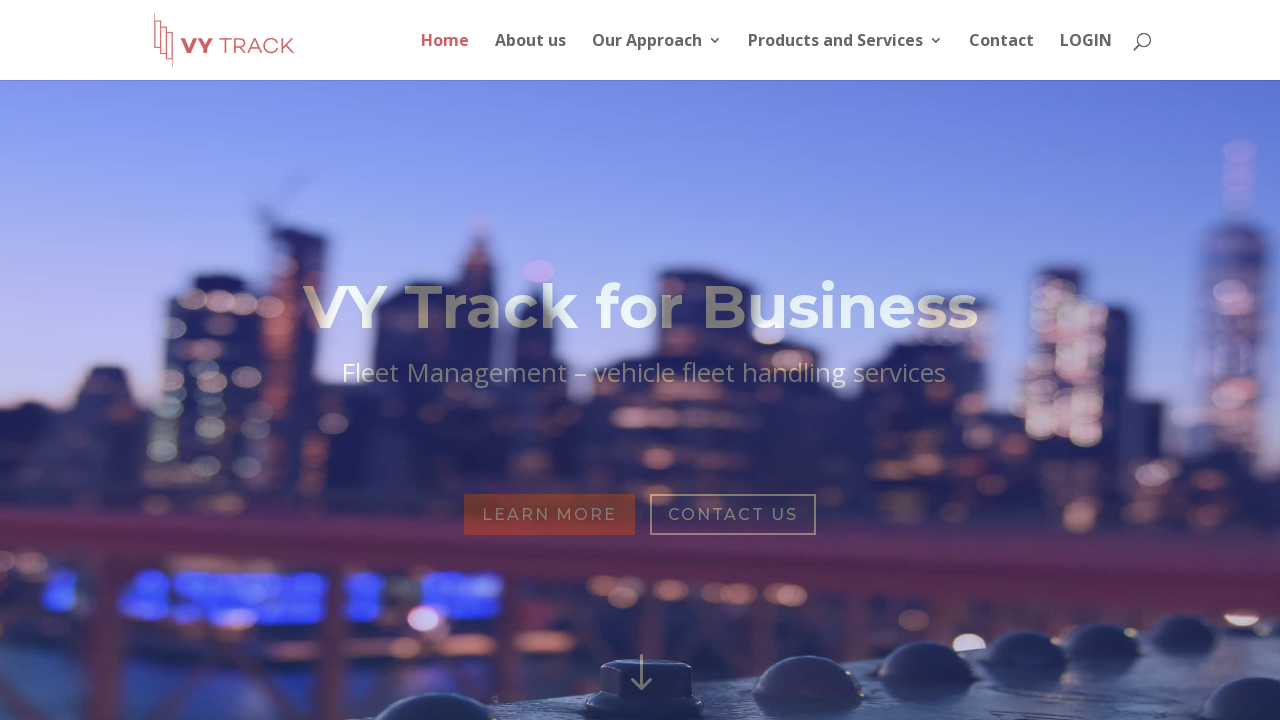

Verified that the About Us link is displayed in the top menu
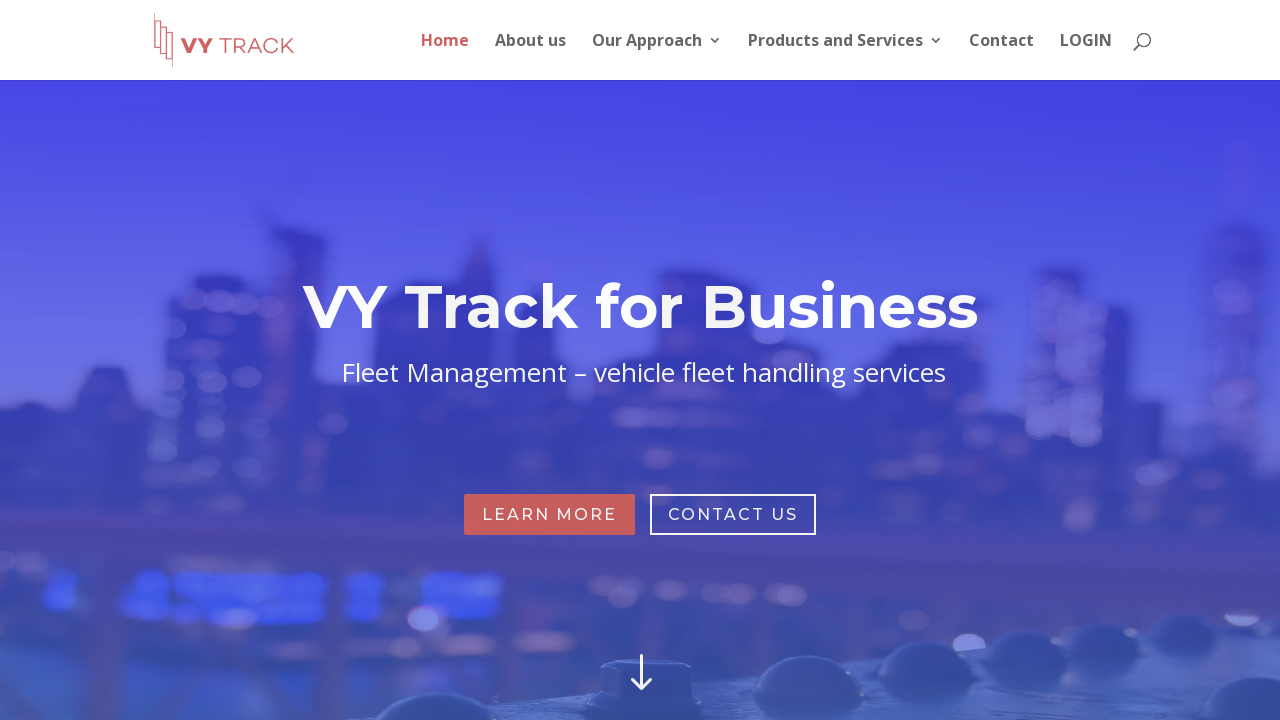

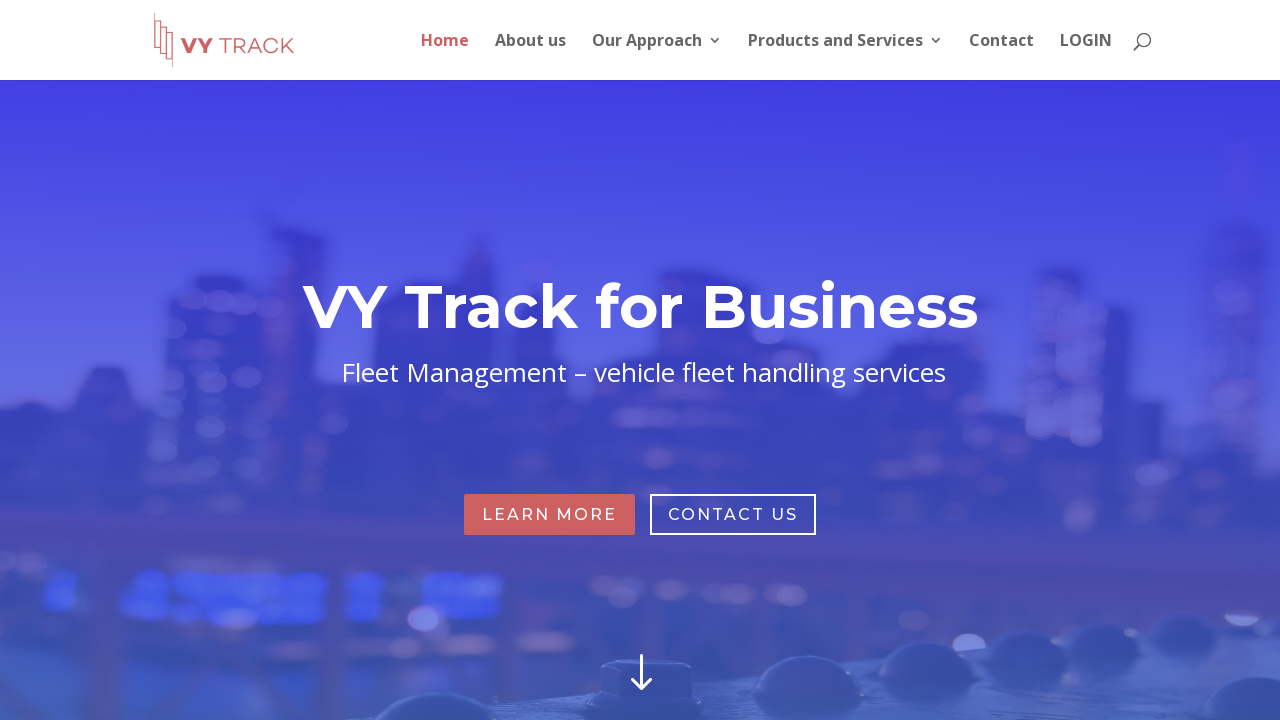